Demonstrates injecting jQuery and jQuery Growl into a page via JavaScript execution, then displays various notification messages (standard, error, notice, warning) on the page.

Starting URL: http://the-internet.herokuapp.com

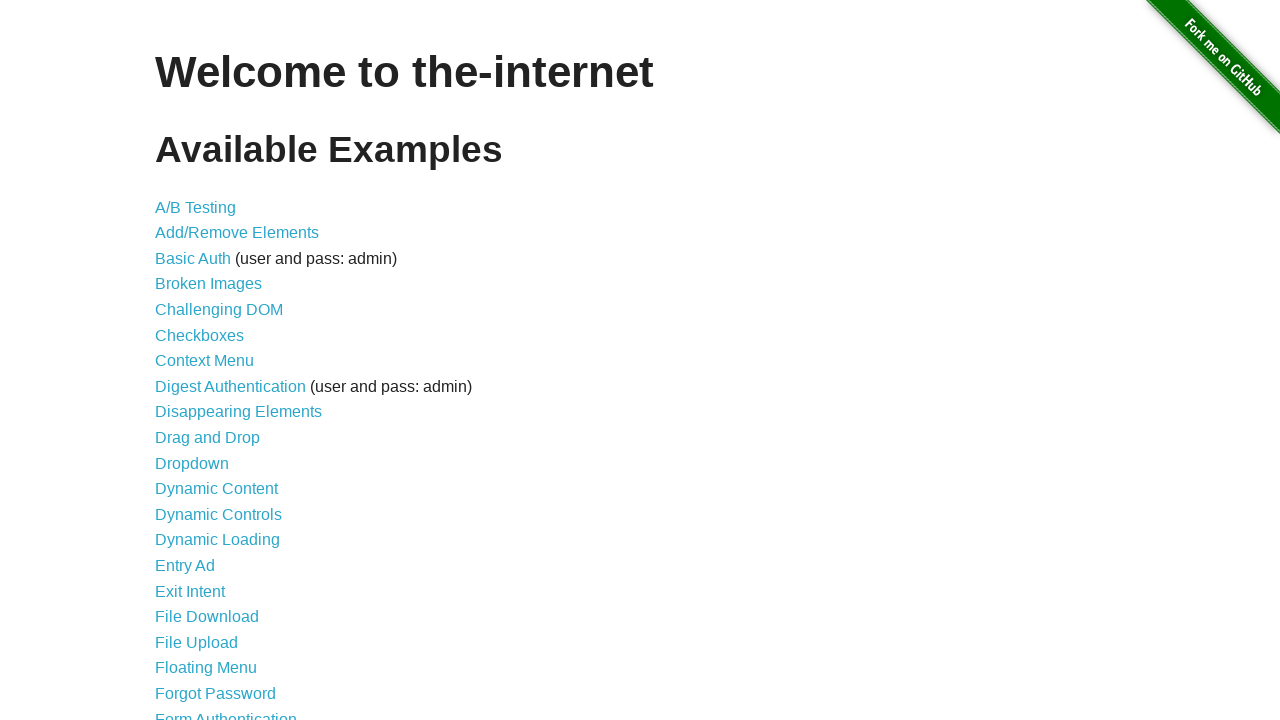

Injected jQuery library into page
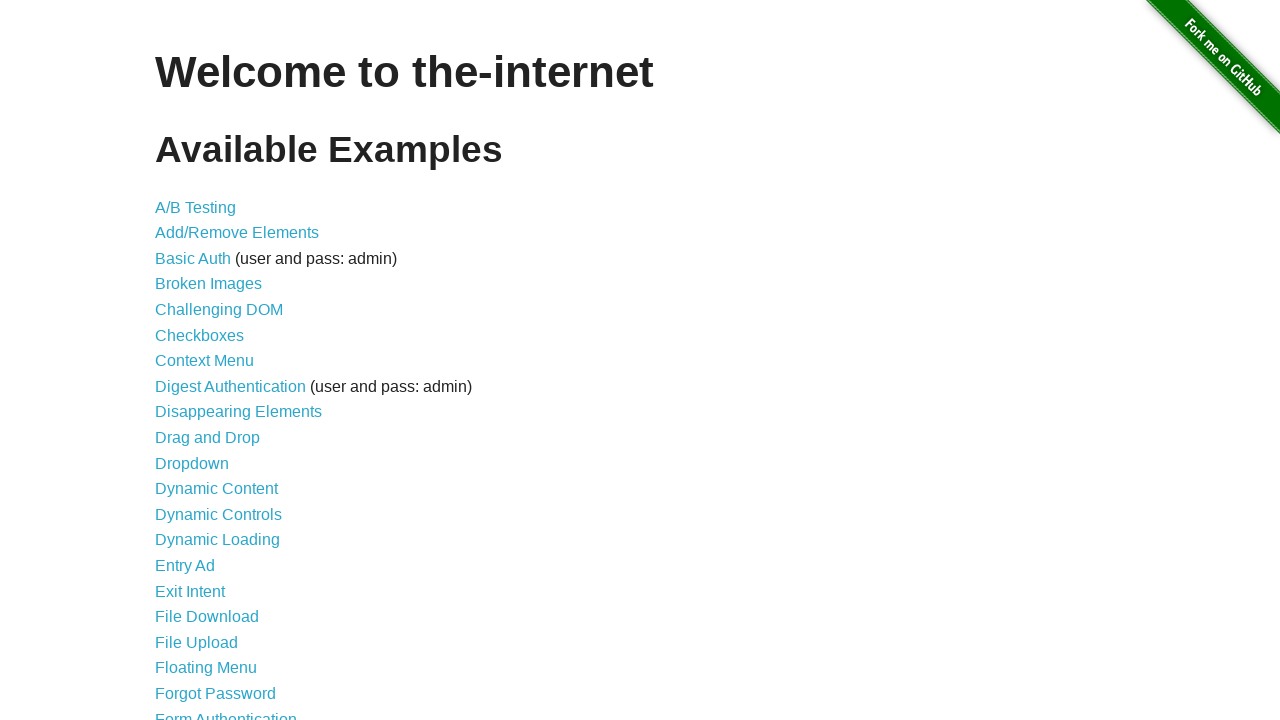

Loaded jQuery Growl plugin script
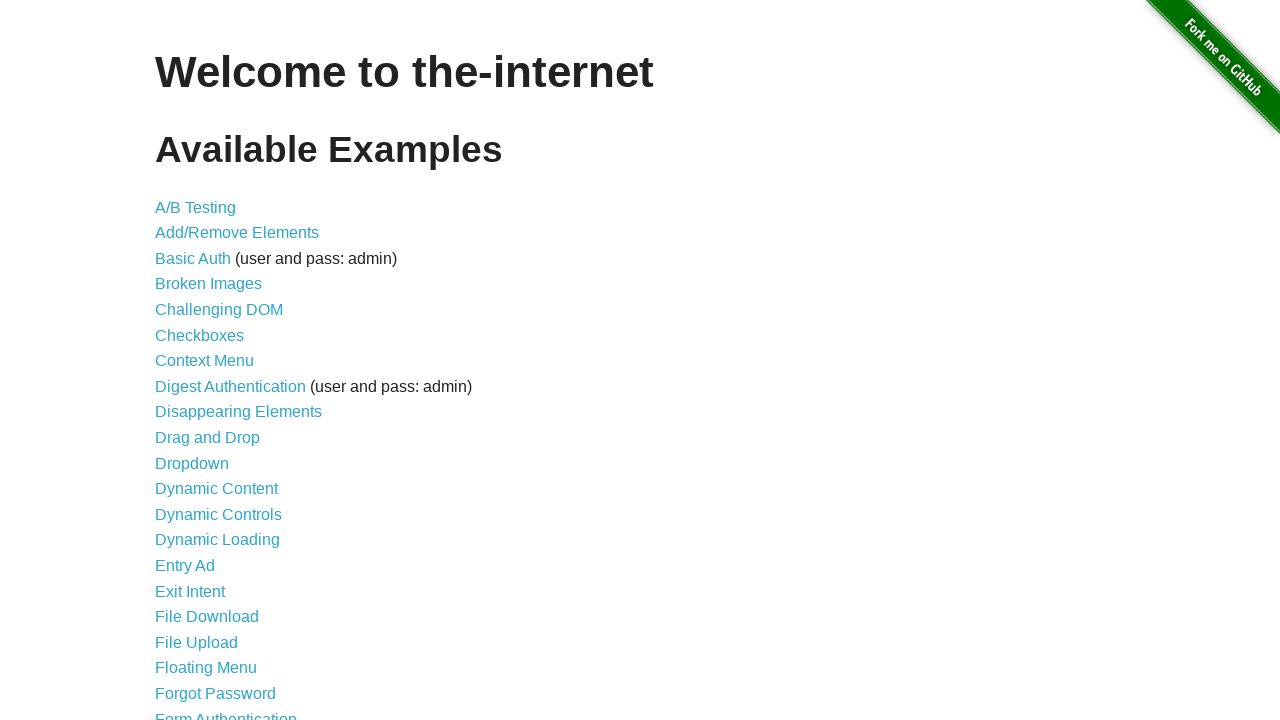

Added jQuery Growl CSS stylesheet to page
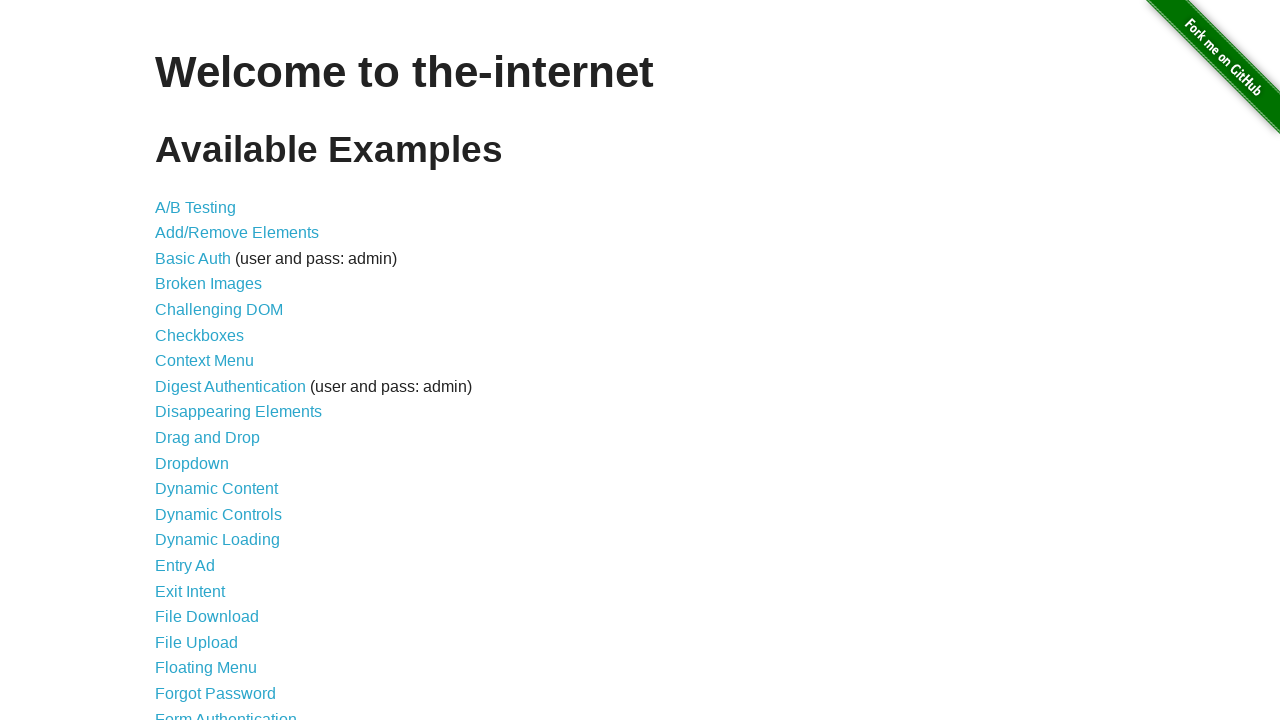

Waited for scripts to load
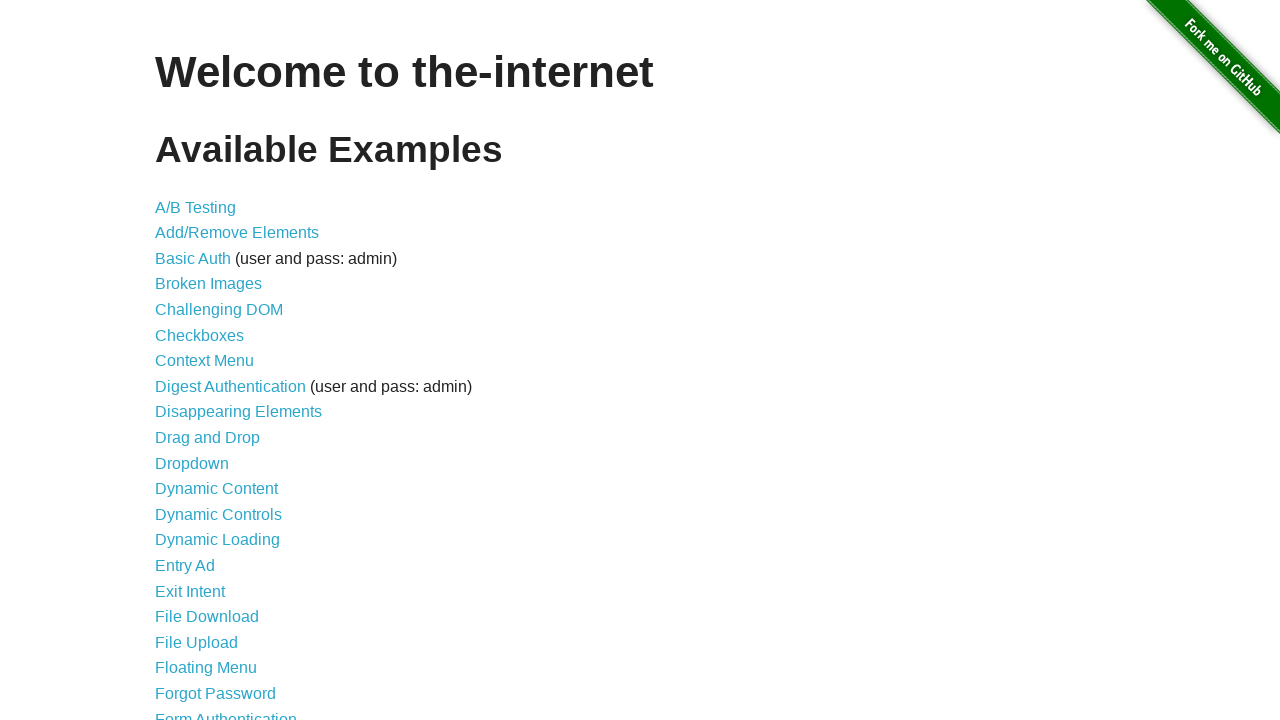

Displayed standard growl notification
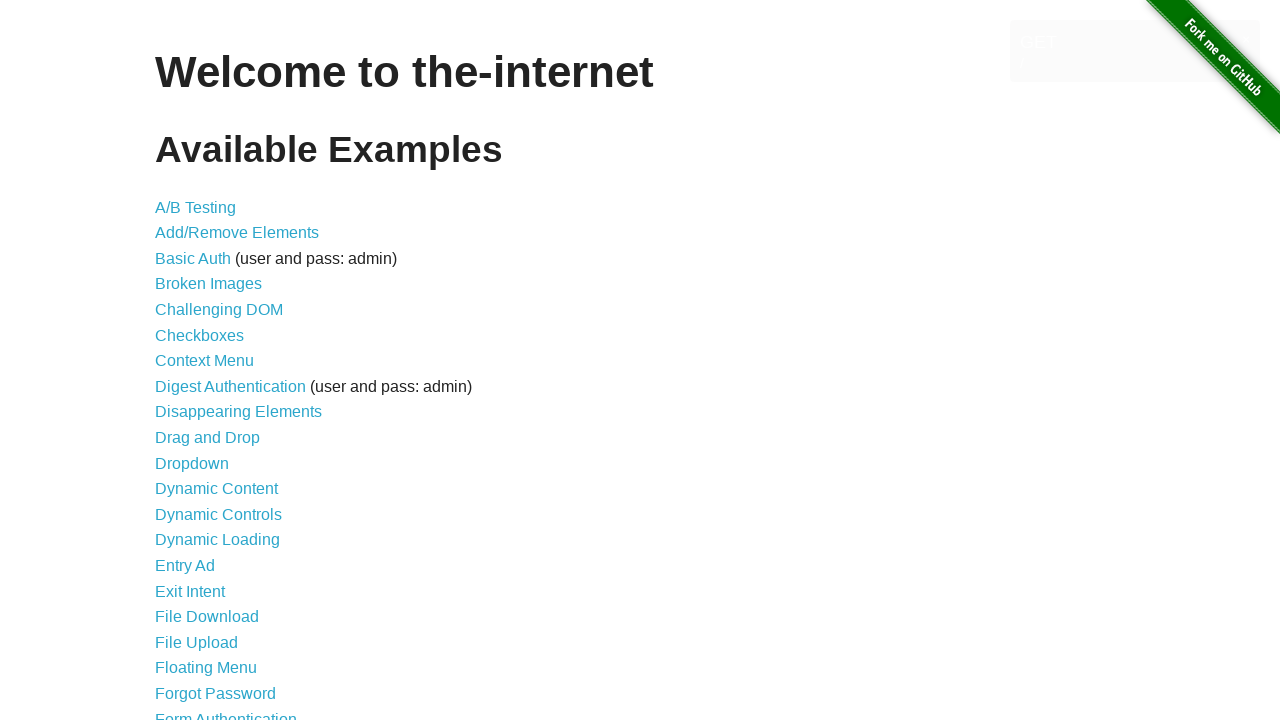

Displayed error growl notification
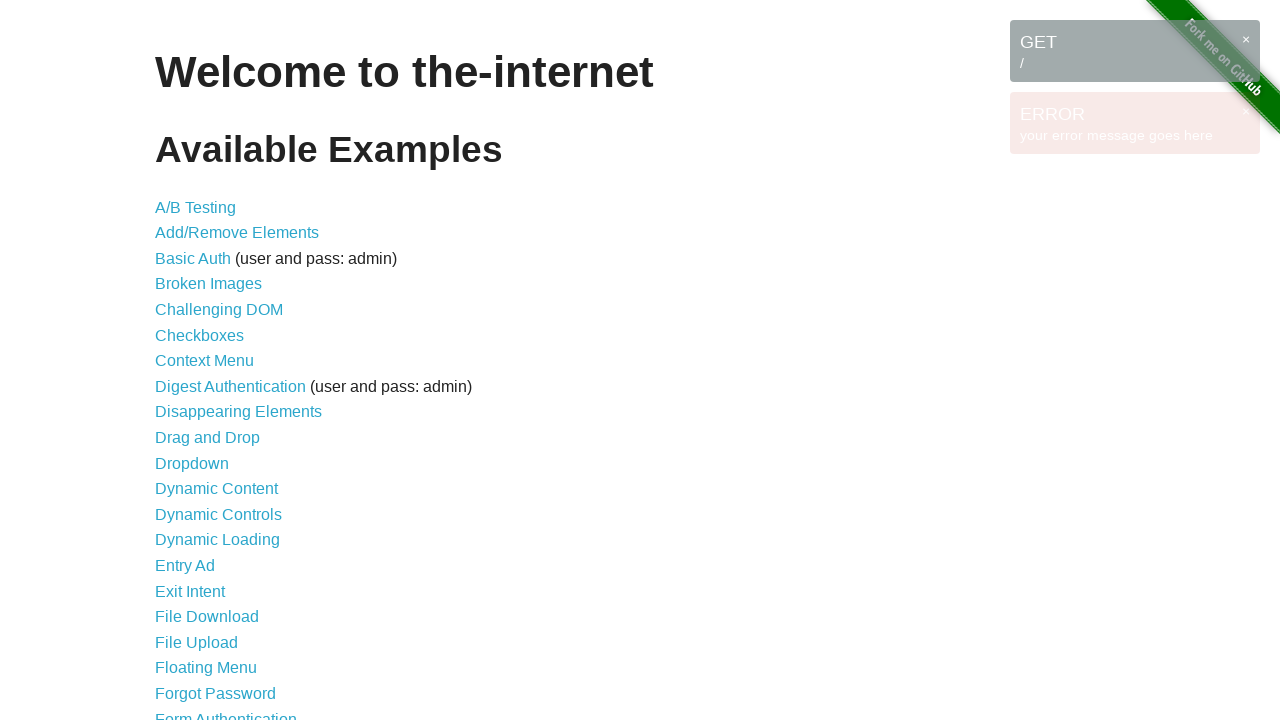

Displayed notice growl notification
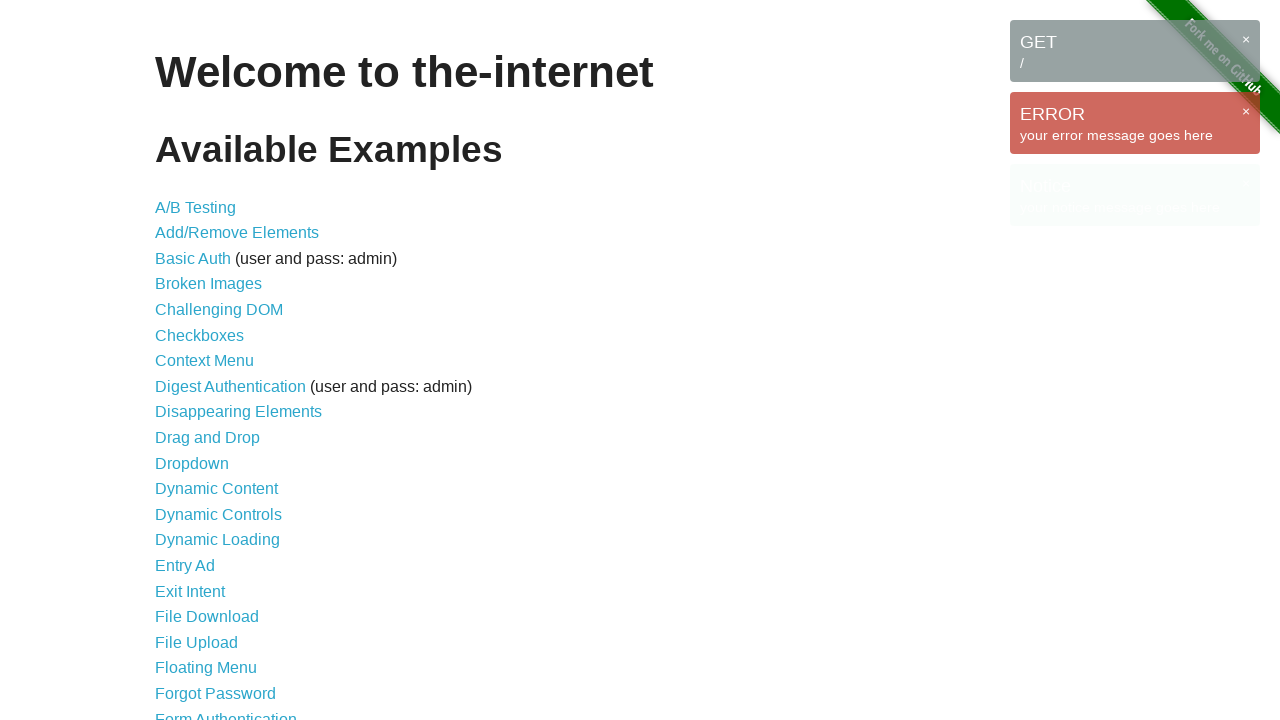

Displayed warning growl notification
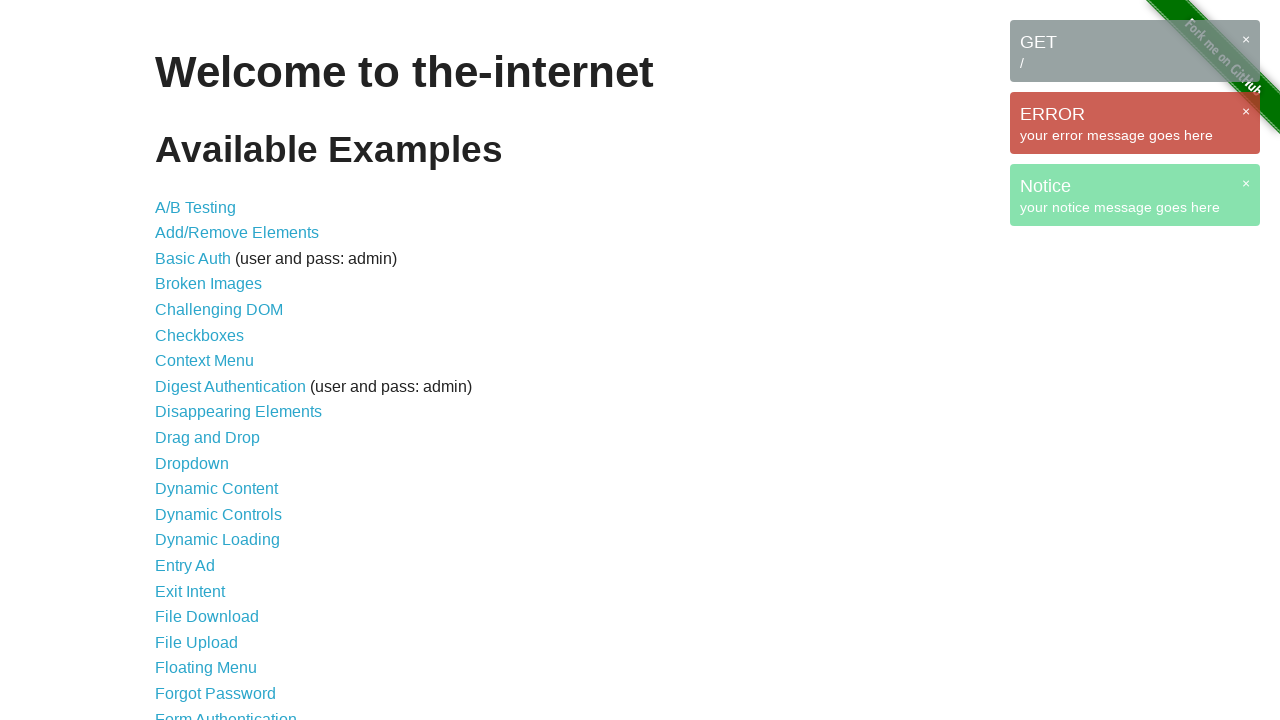

Waited for all notifications to be visible
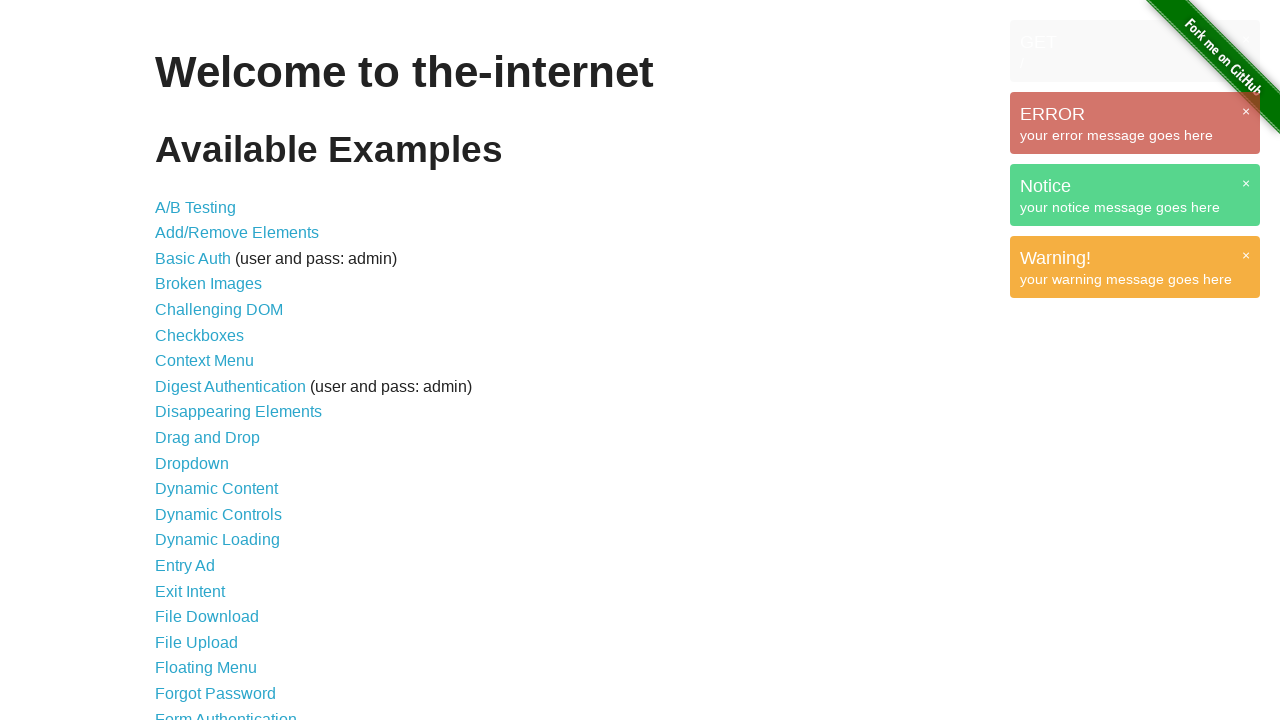

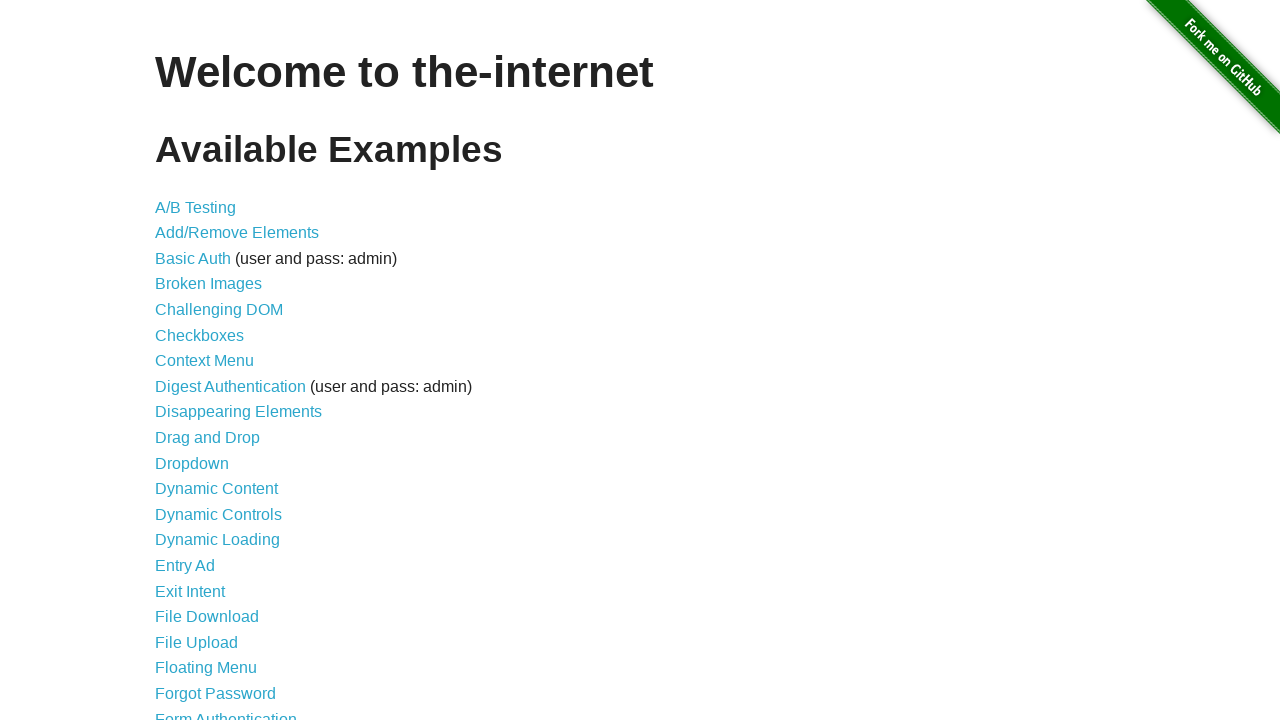